Tests dropdown/select element functionality by selecting options using different methods: by visible text, by index, and by value on the Heroku test app dropdown page.

Starting URL: https://the-internet.herokuapp.com/dropdown

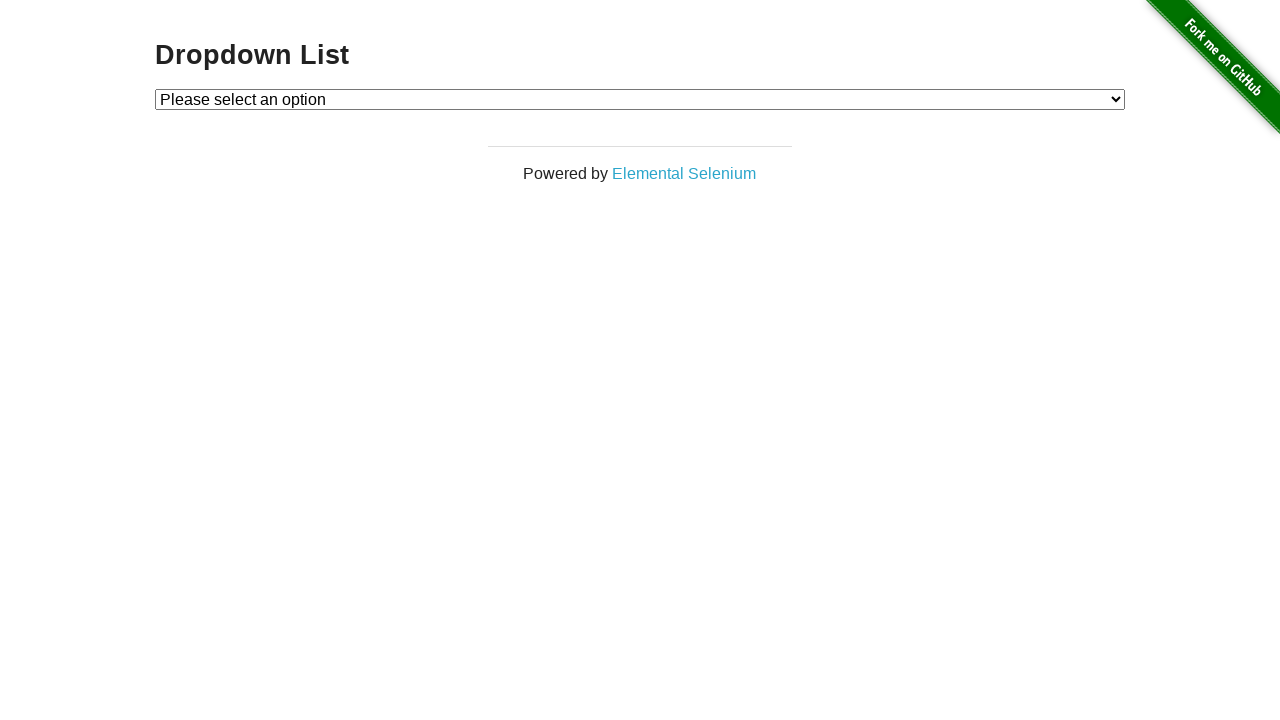

Waited for dropdown element to be available
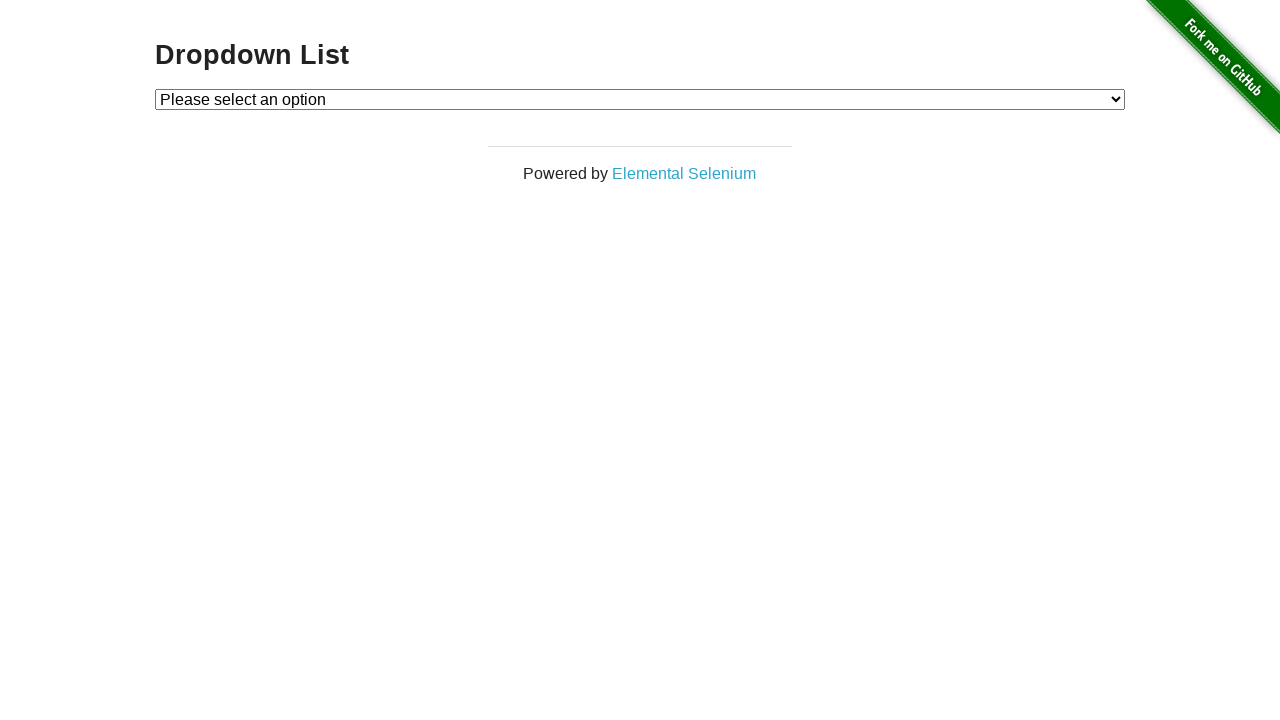

Selected 'Option 1' by value on #dropdown
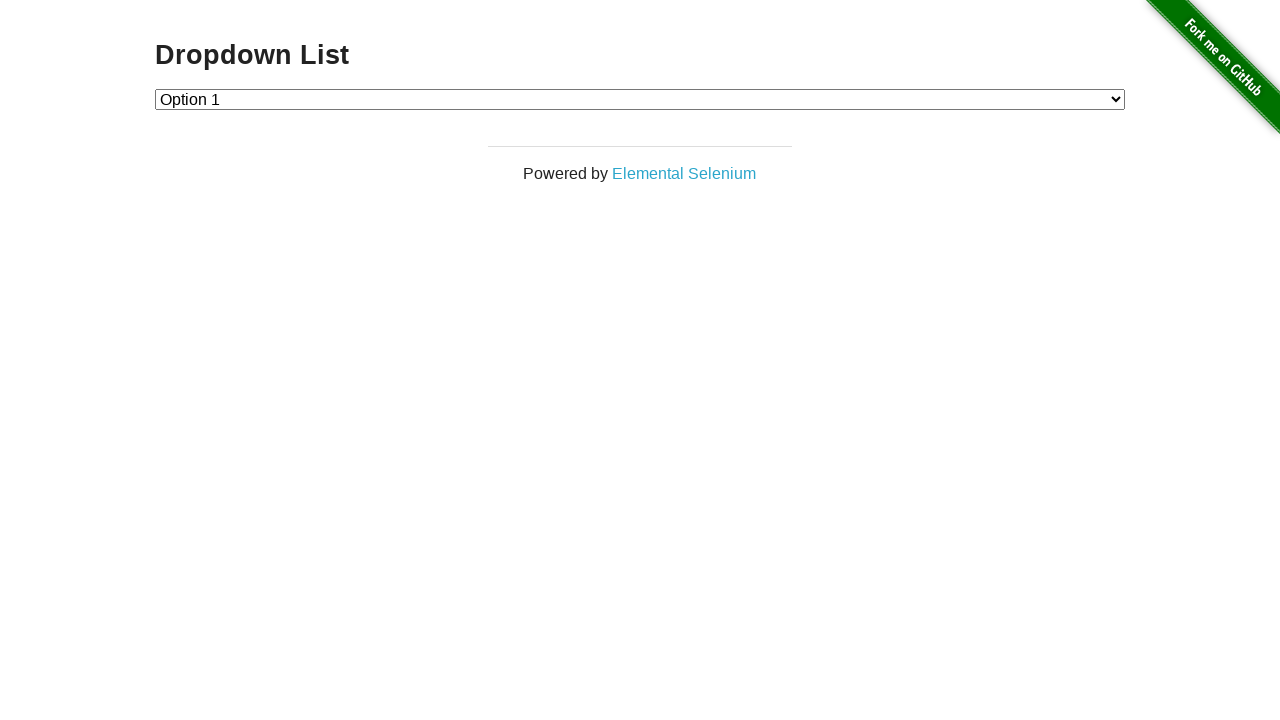

Selected 'Option 2' by index on #dropdown
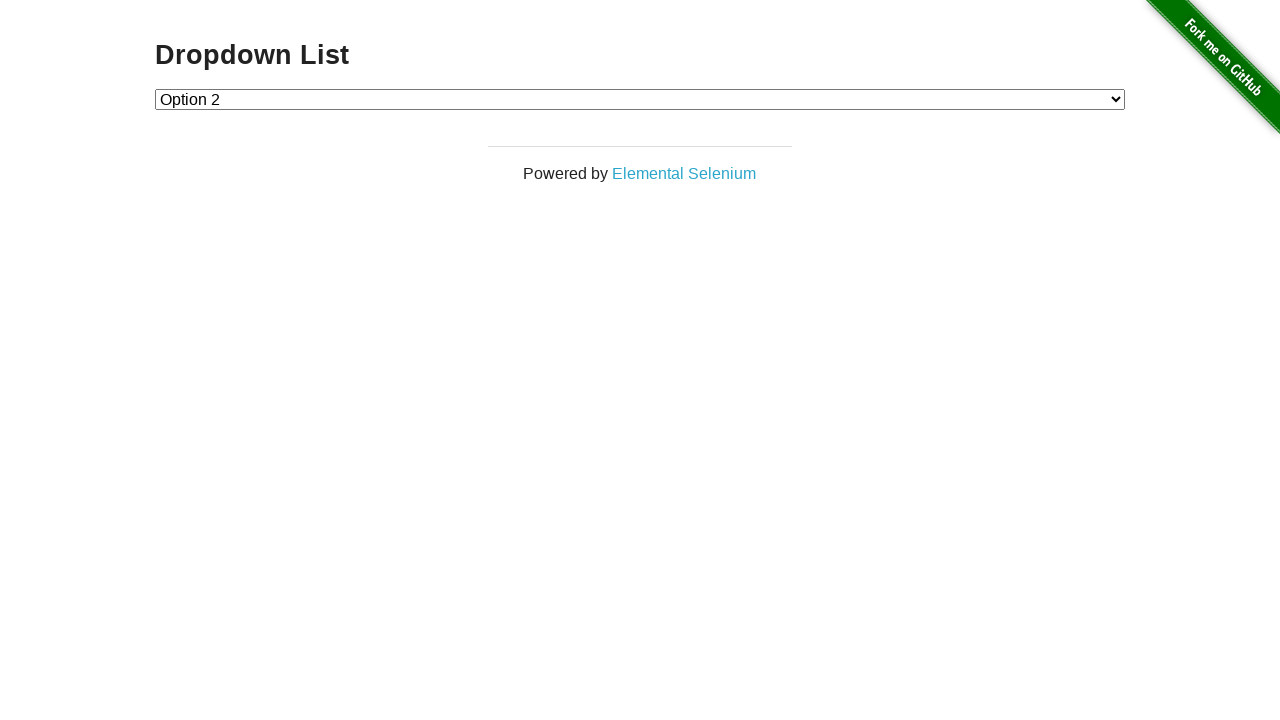

Selected 'Option 1' by value again on #dropdown
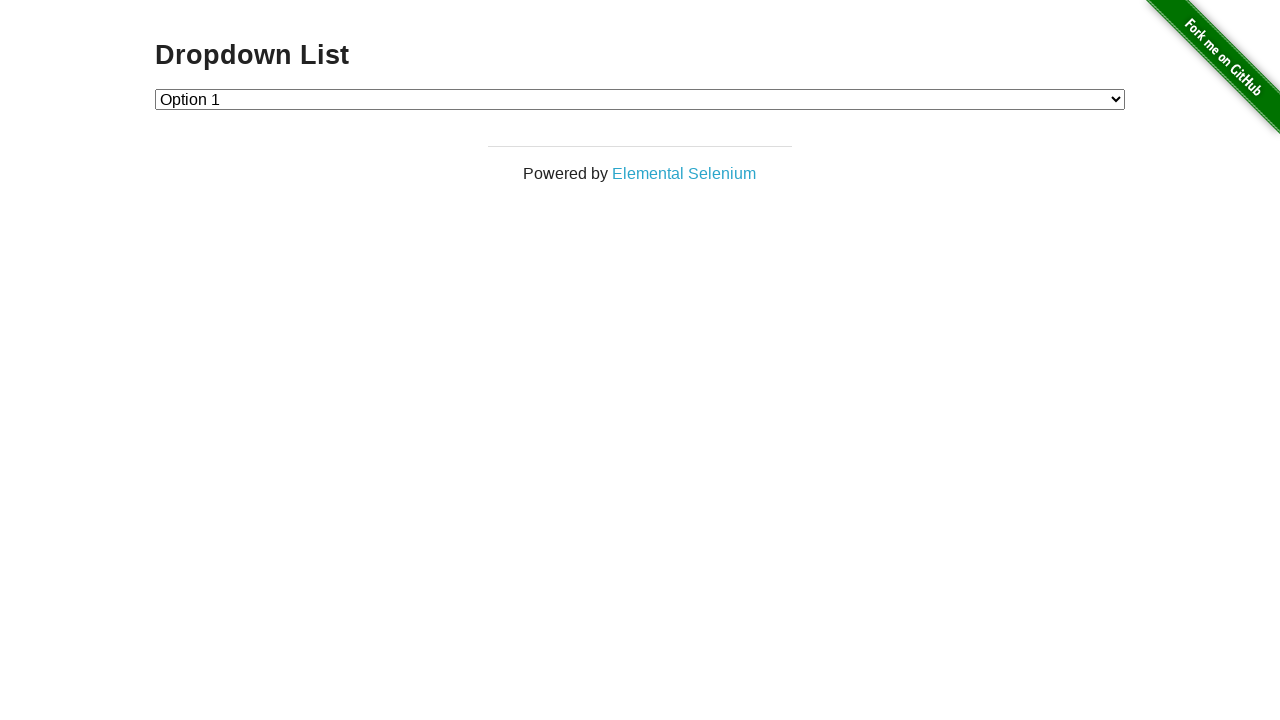

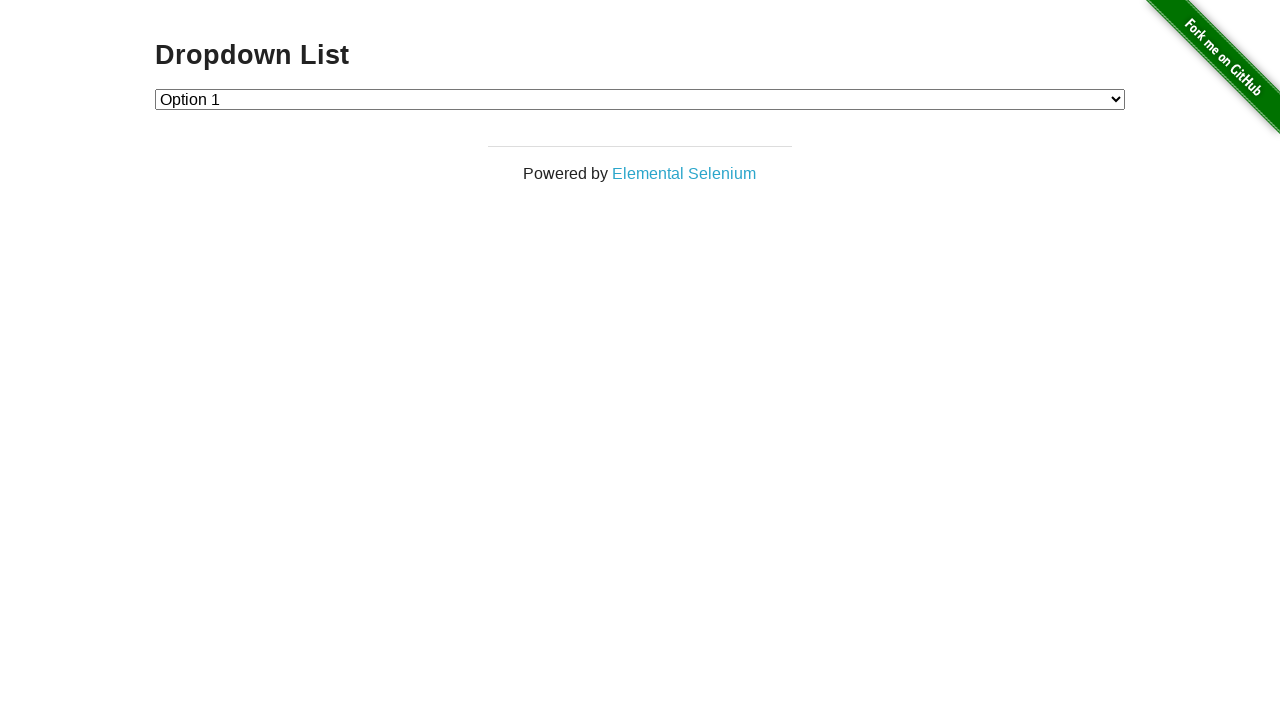